Tests multiple window/tab handling by clicking a link that opens a new window, switching to the child window, closing it, and switching back to the parent window.

Starting URL: https://opensource-demo.orangehrmlive.com/web/index.php/auth/login

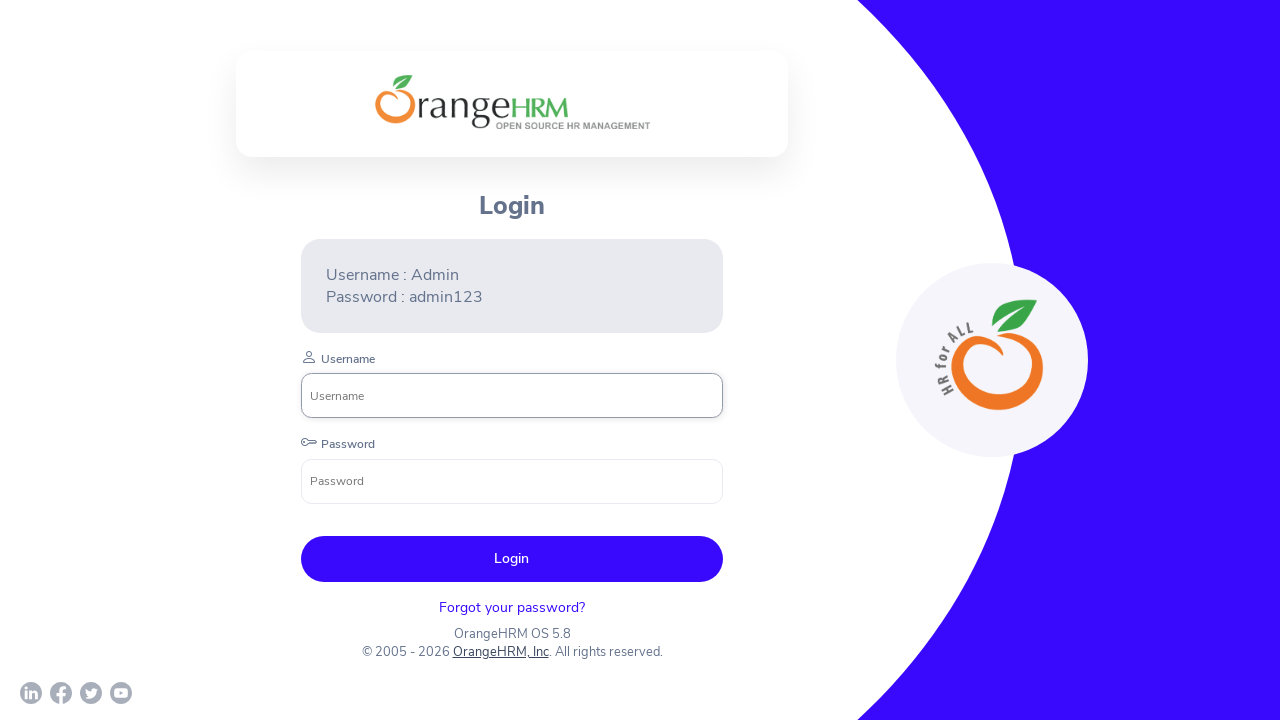

Clicked 'OrangeHRM, Inc' link to open new window at (500, 652) on text=OrangeHRM, Inc
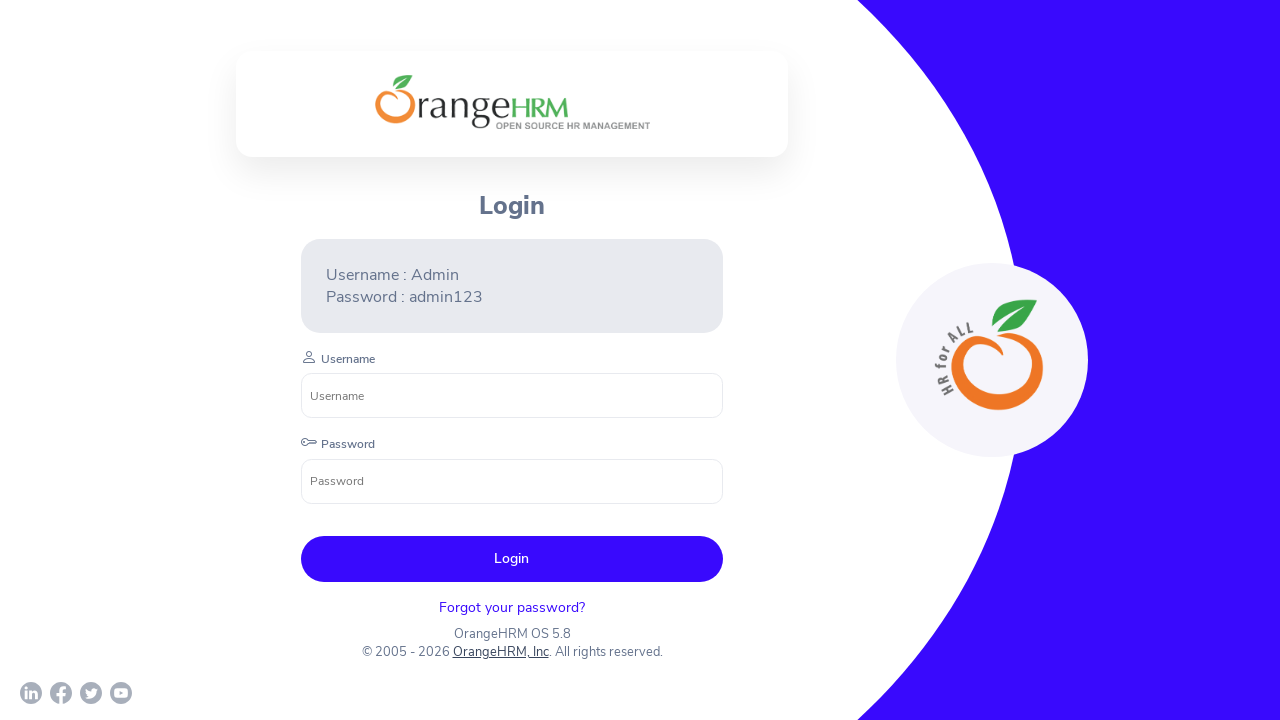

Child window/tab opened and captured
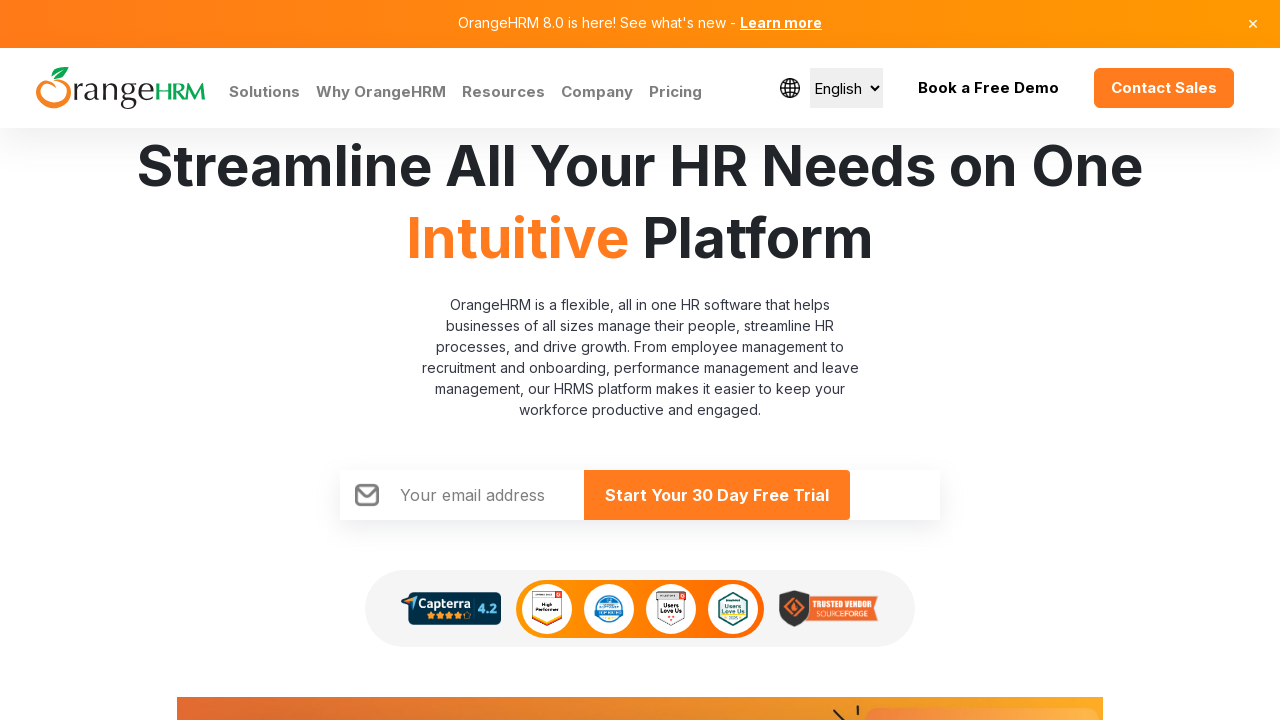

Child page fully loaded
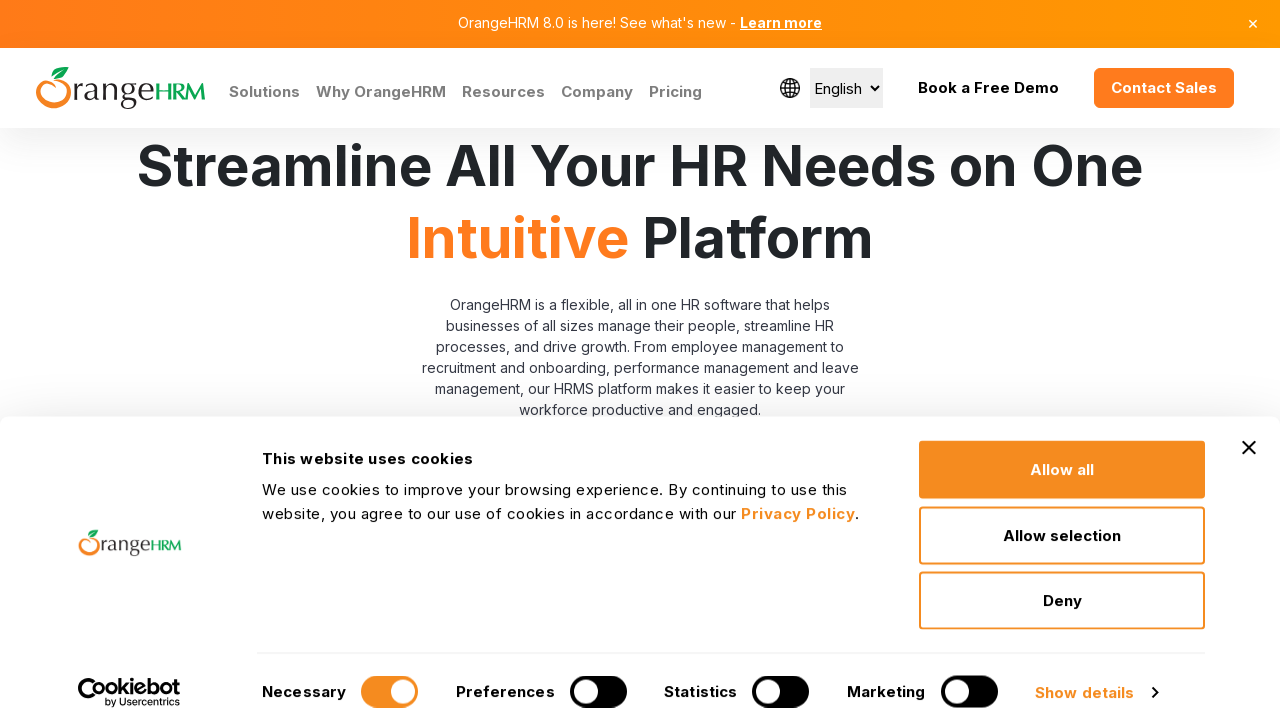

Child window title verified: Human Resources Management Software | HRMS | OrangeHRM
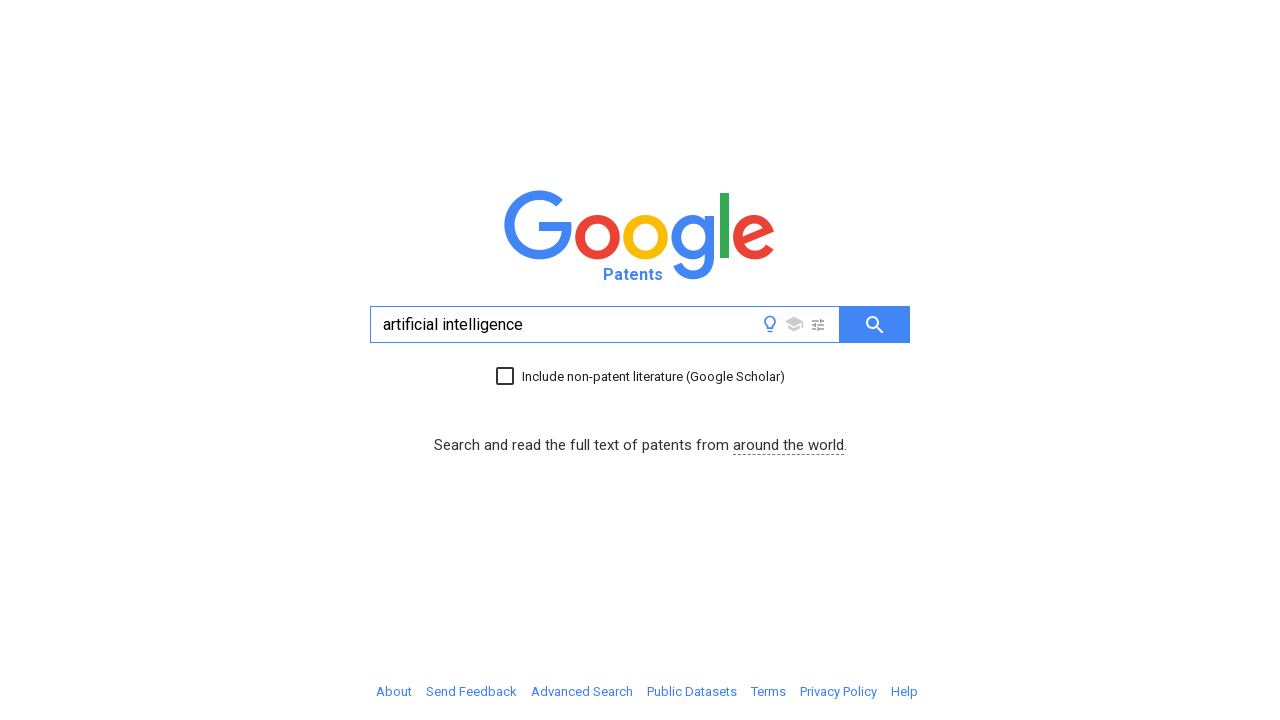

Closed child window/tab
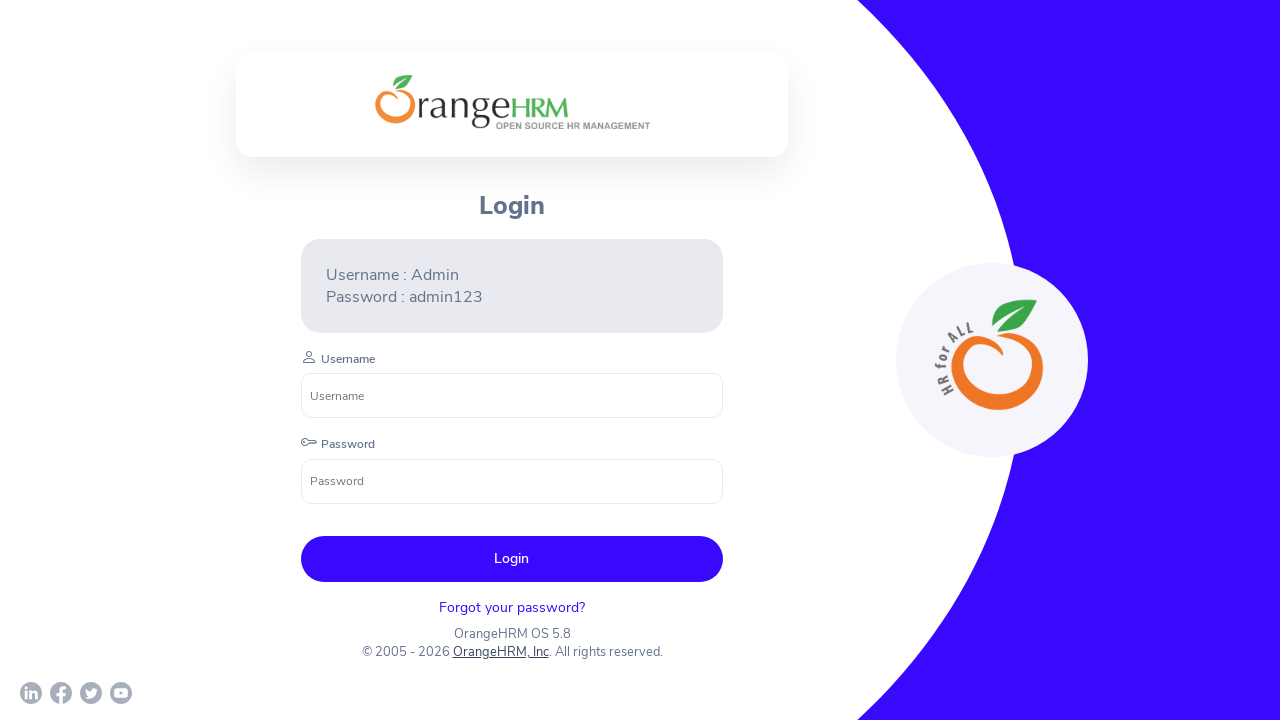

Switched back to parent window, title: OrangeHRM
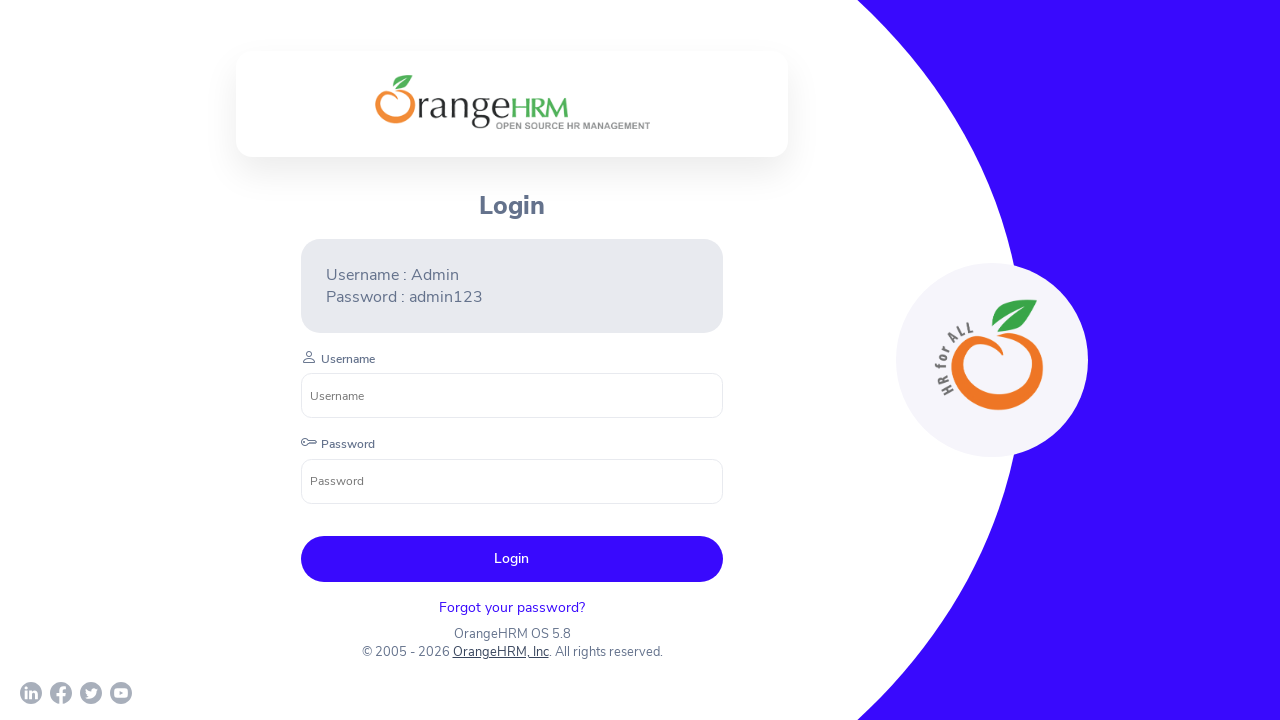

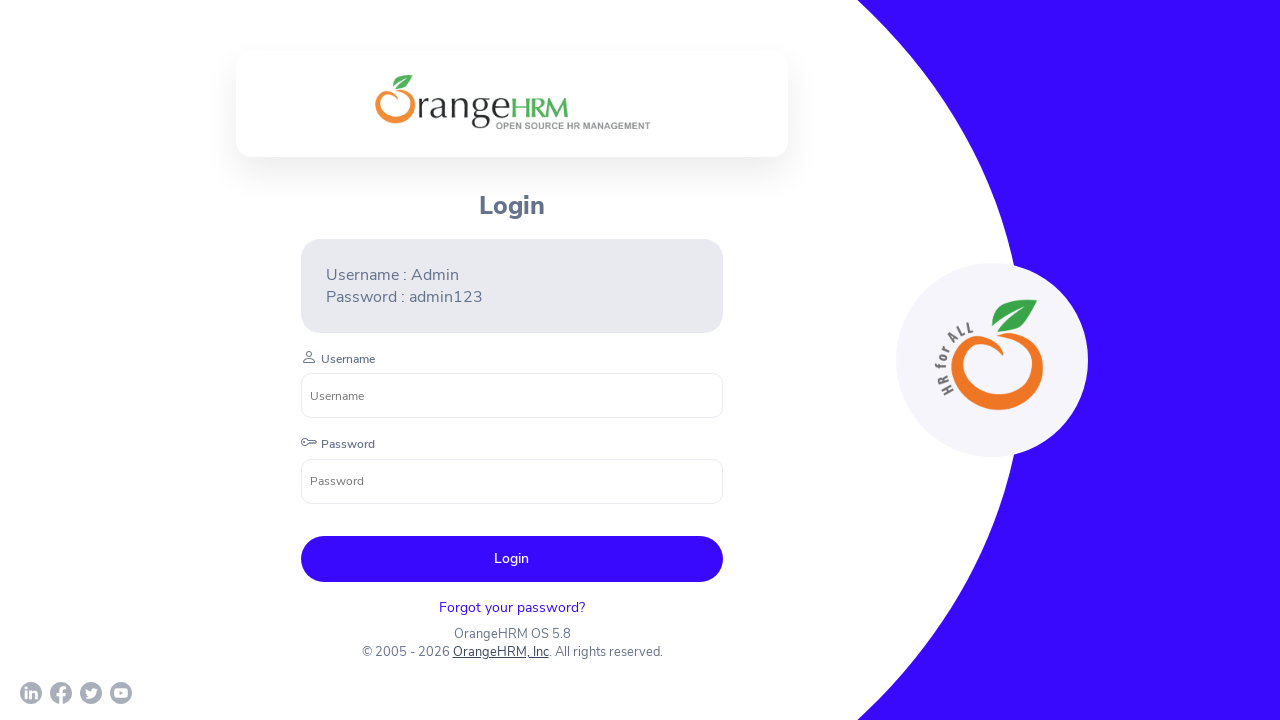